Tests that entered text is trimmed when saving edits to a todo item

Starting URL: https://demo.playwright.dev/todomvc

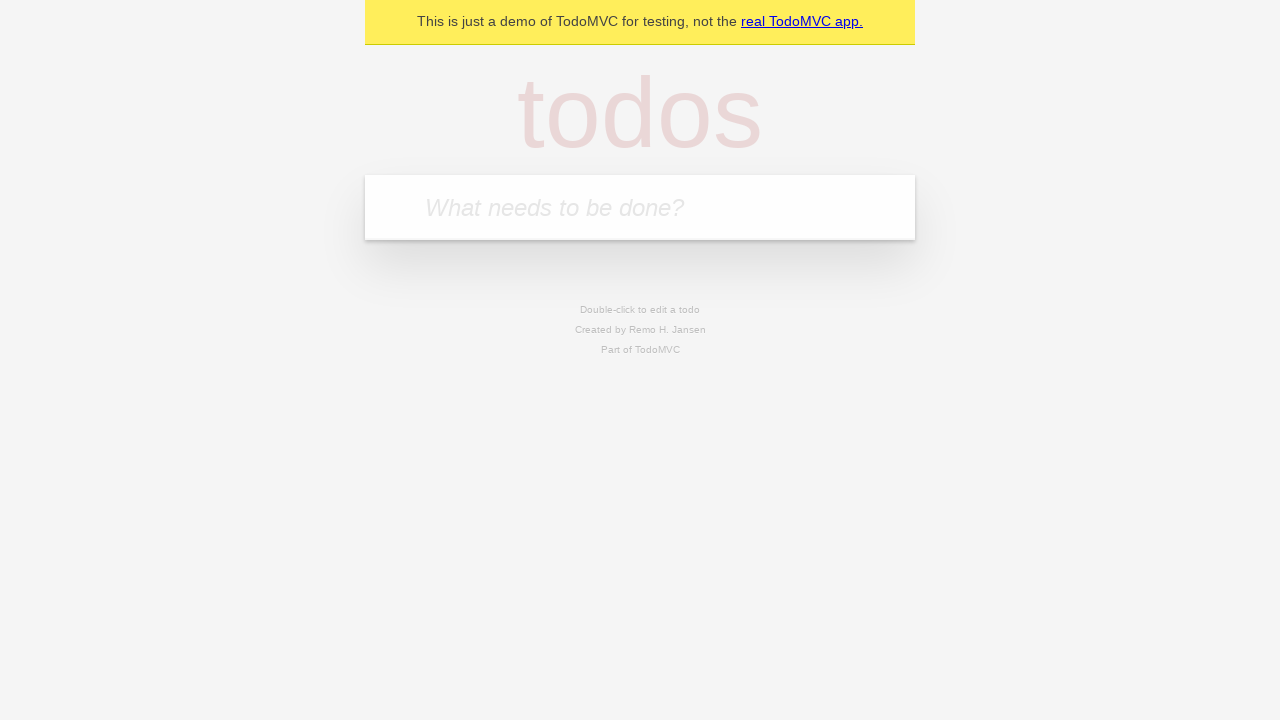

Filled todo input with 'buy some cheese' on internal:attr=[placeholder="What needs to be done?"i]
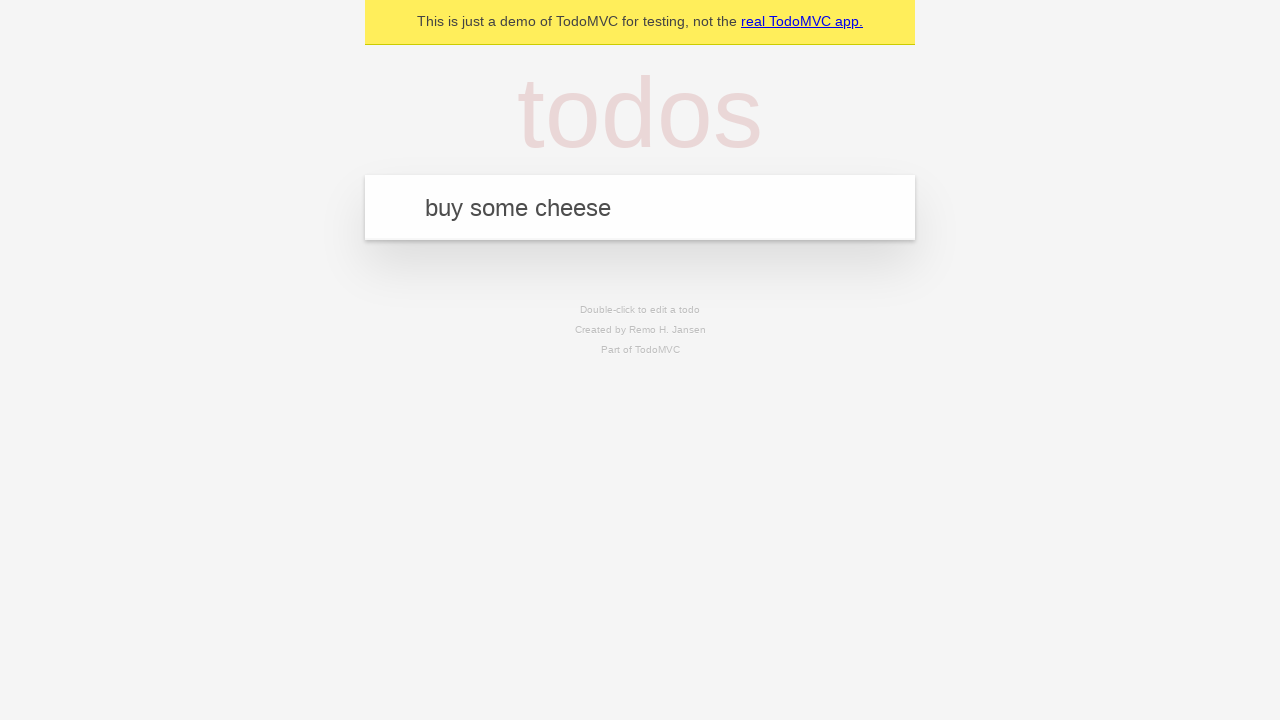

Pressed Enter to create first todo item on internal:attr=[placeholder="What needs to be done?"i]
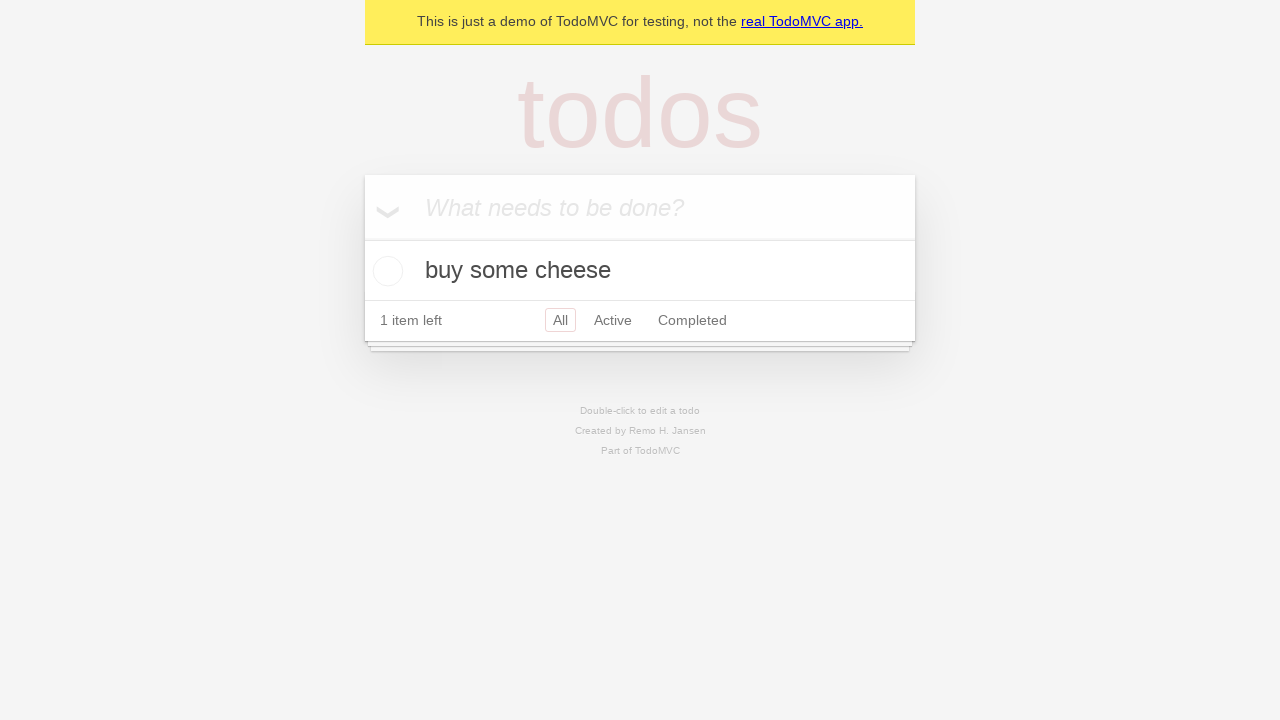

Filled todo input with 'feed the cat' on internal:attr=[placeholder="What needs to be done?"i]
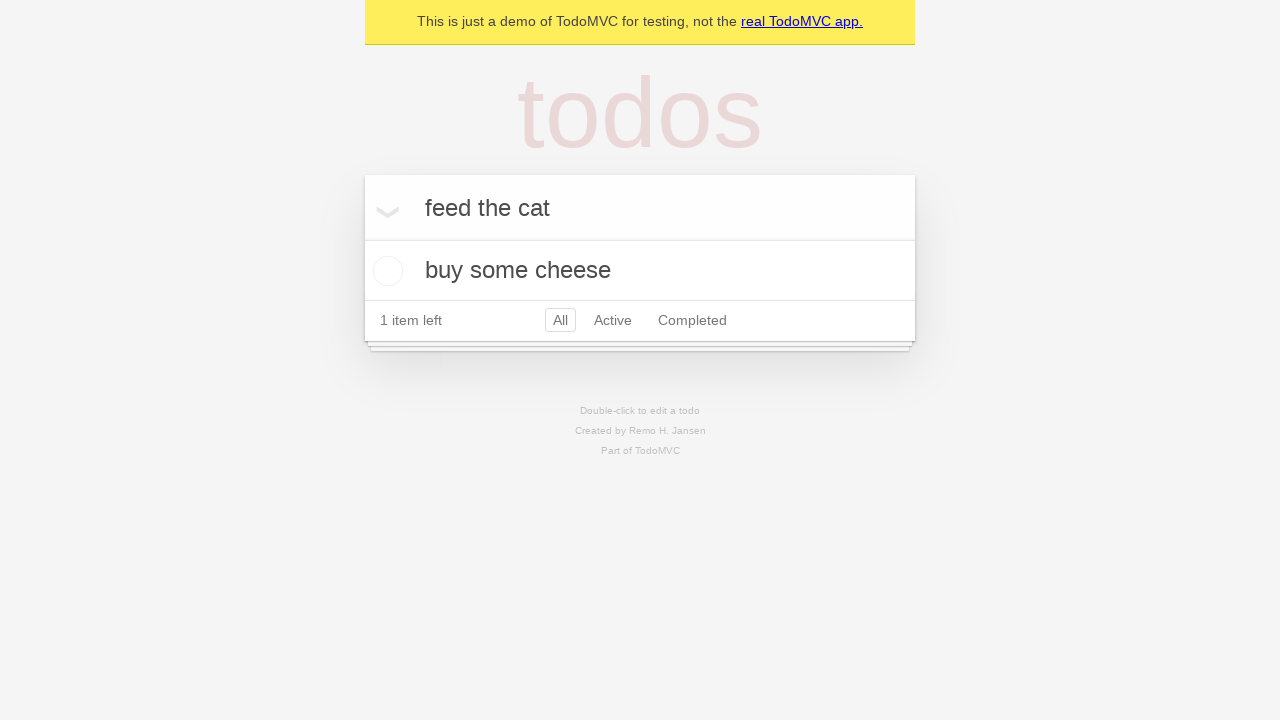

Pressed Enter to create second todo item on internal:attr=[placeholder="What needs to be done?"i]
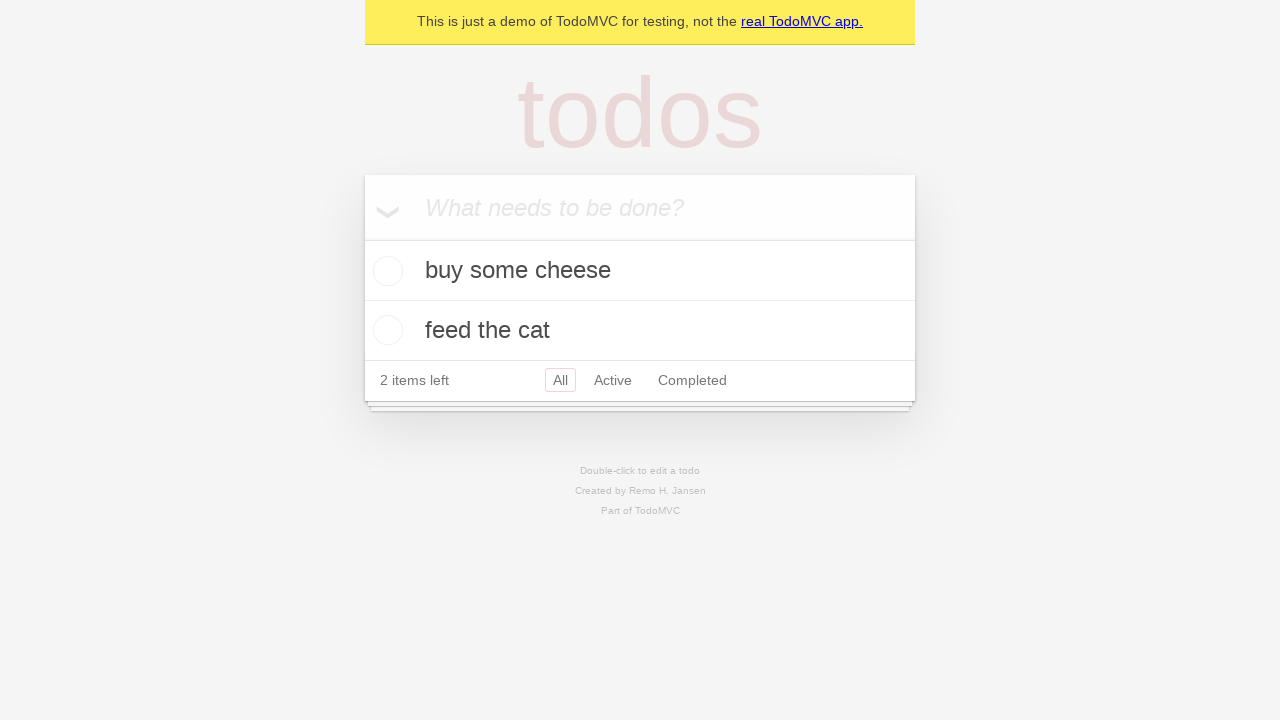

Filled todo input with 'book a doctors appointment' on internal:attr=[placeholder="What needs to be done?"i]
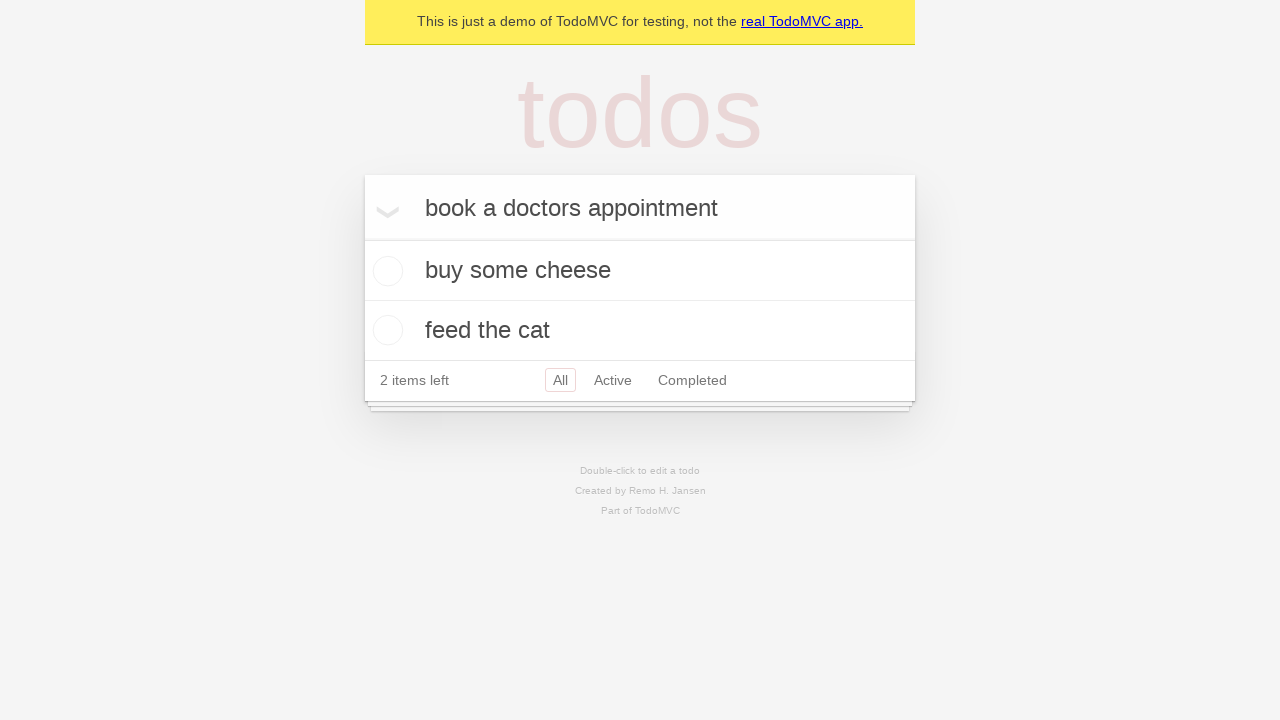

Pressed Enter to create third todo item on internal:attr=[placeholder="What needs to be done?"i]
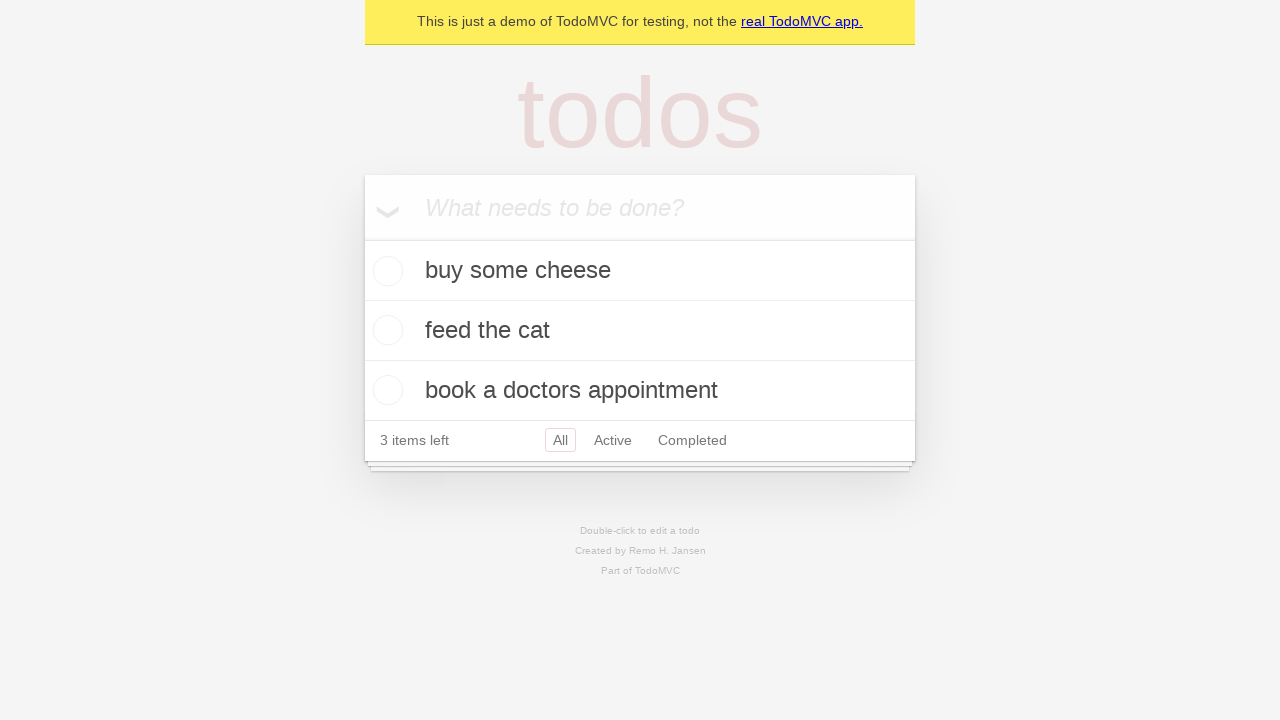

Double-clicked second todo item to enter edit mode at (640, 331) on internal:testid=[data-testid="todo-item"s] >> nth=1
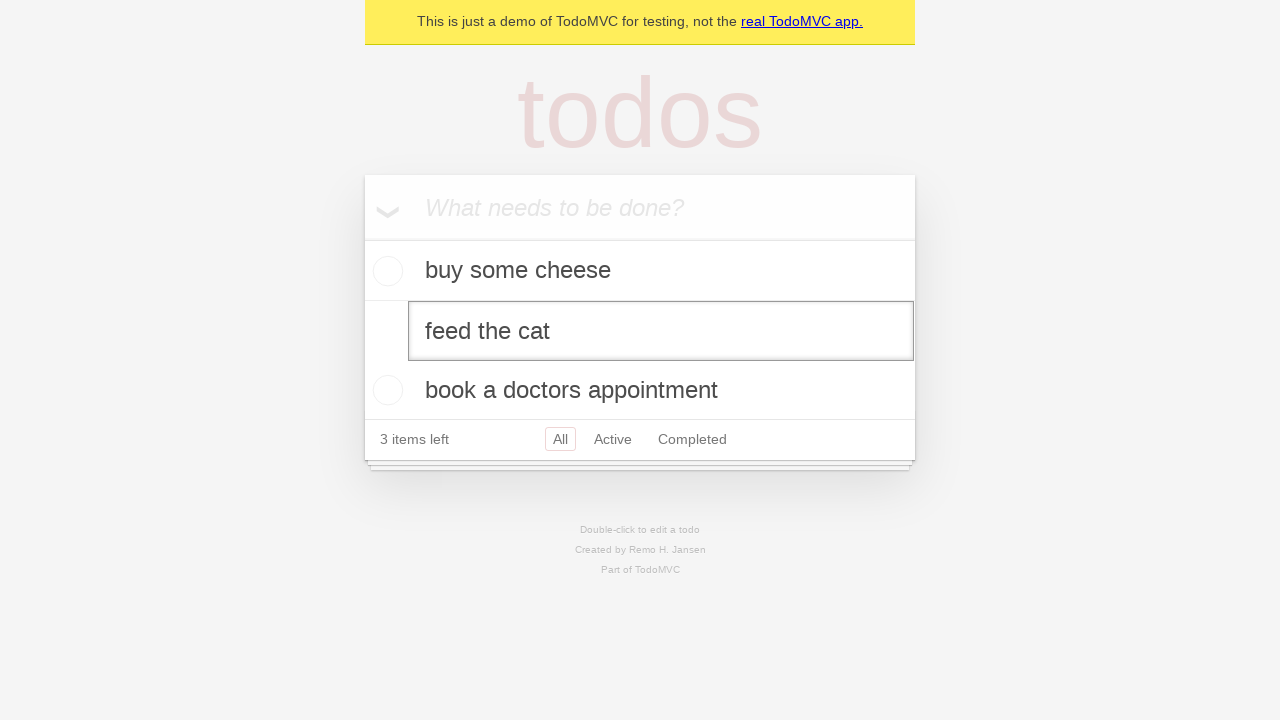

Filled edit field with '    buy some sausages    ' (text with leading/trailing spaces) on internal:testid=[data-testid="todo-item"s] >> nth=1 >> internal:role=textbox[nam
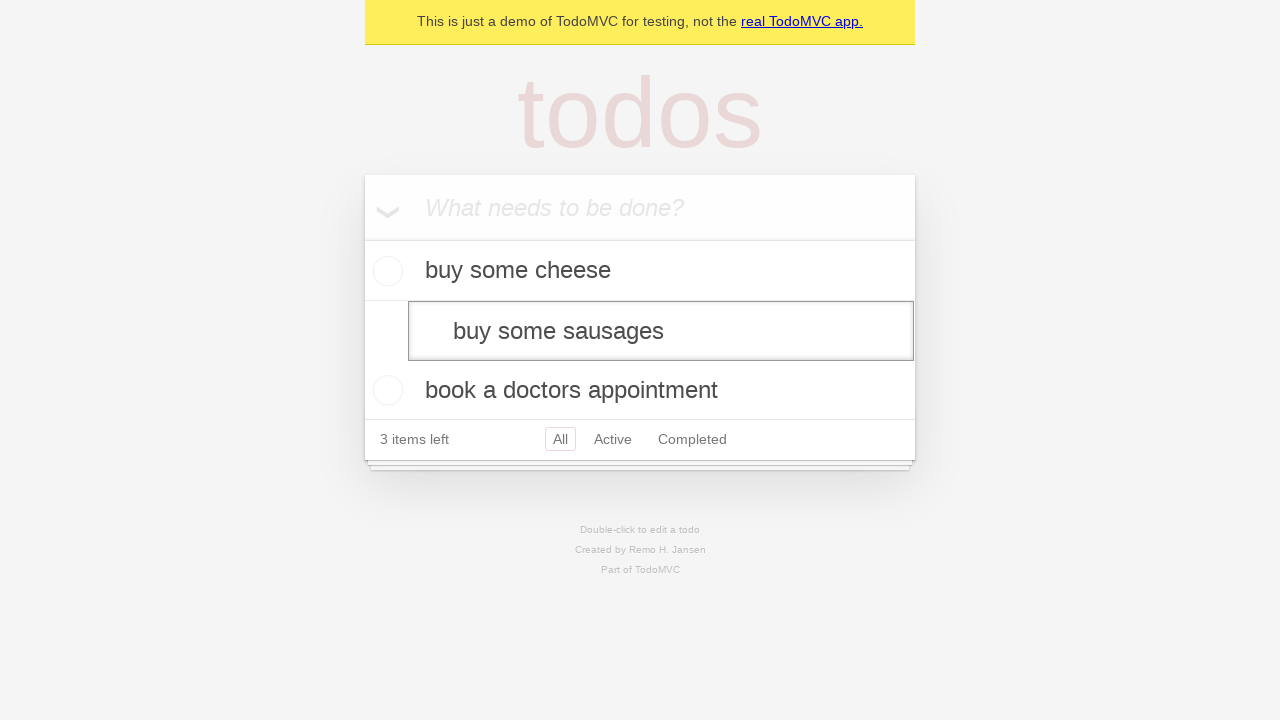

Pressed Enter to save edited todo item, expecting text to be trimmed on internal:testid=[data-testid="todo-item"s] >> nth=1 >> internal:role=textbox[nam
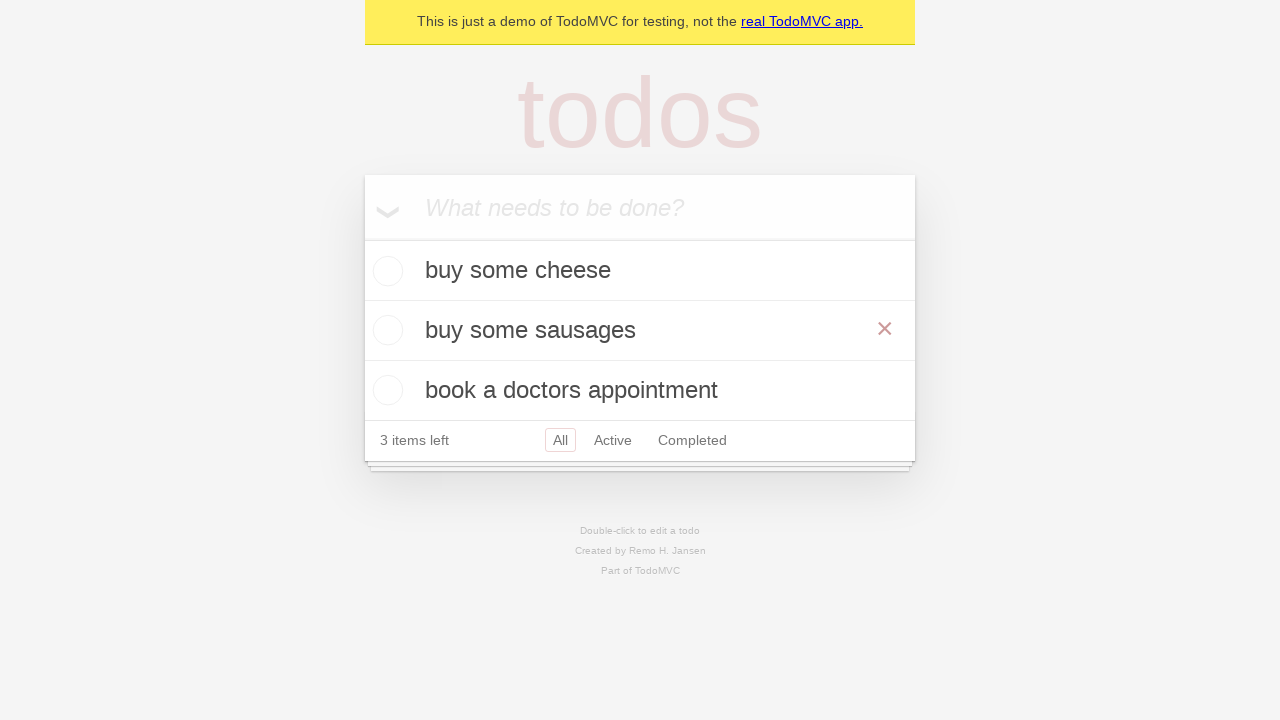

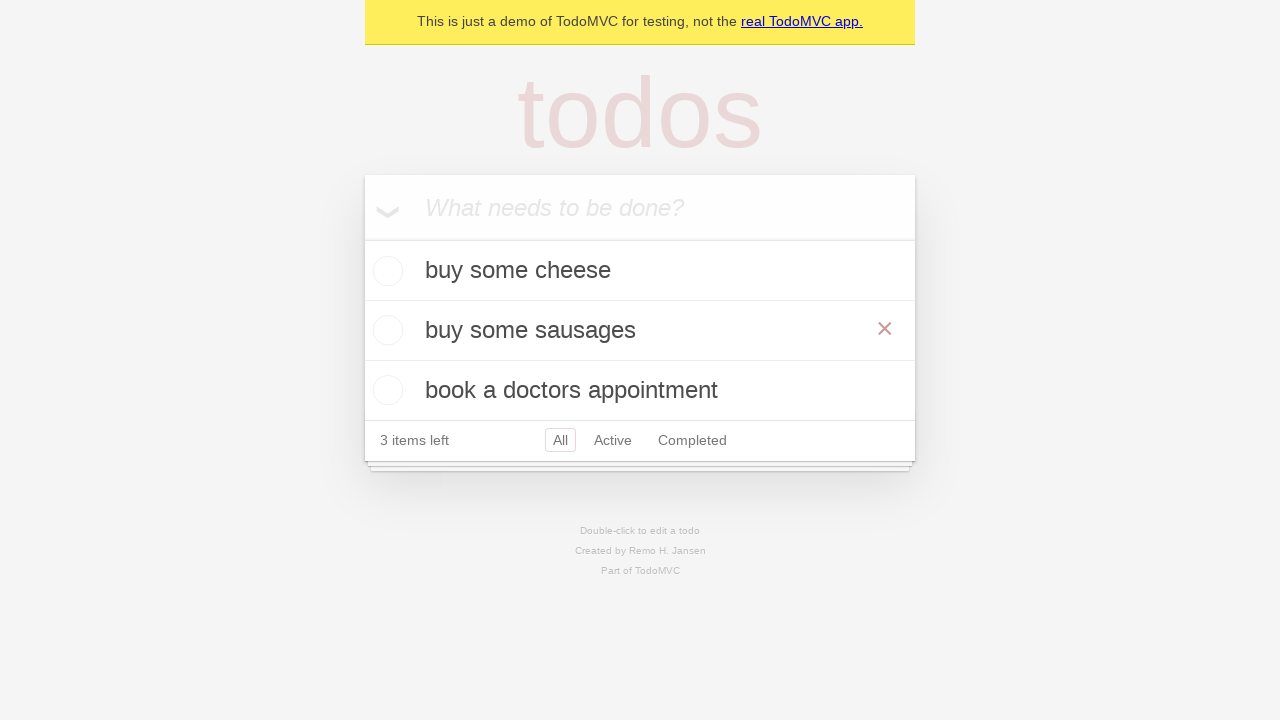